Tests drag and drop functionality by dragging an element to a drop target

Starting URL: http://sahitest.com/demo/dragDropMooTools.htm

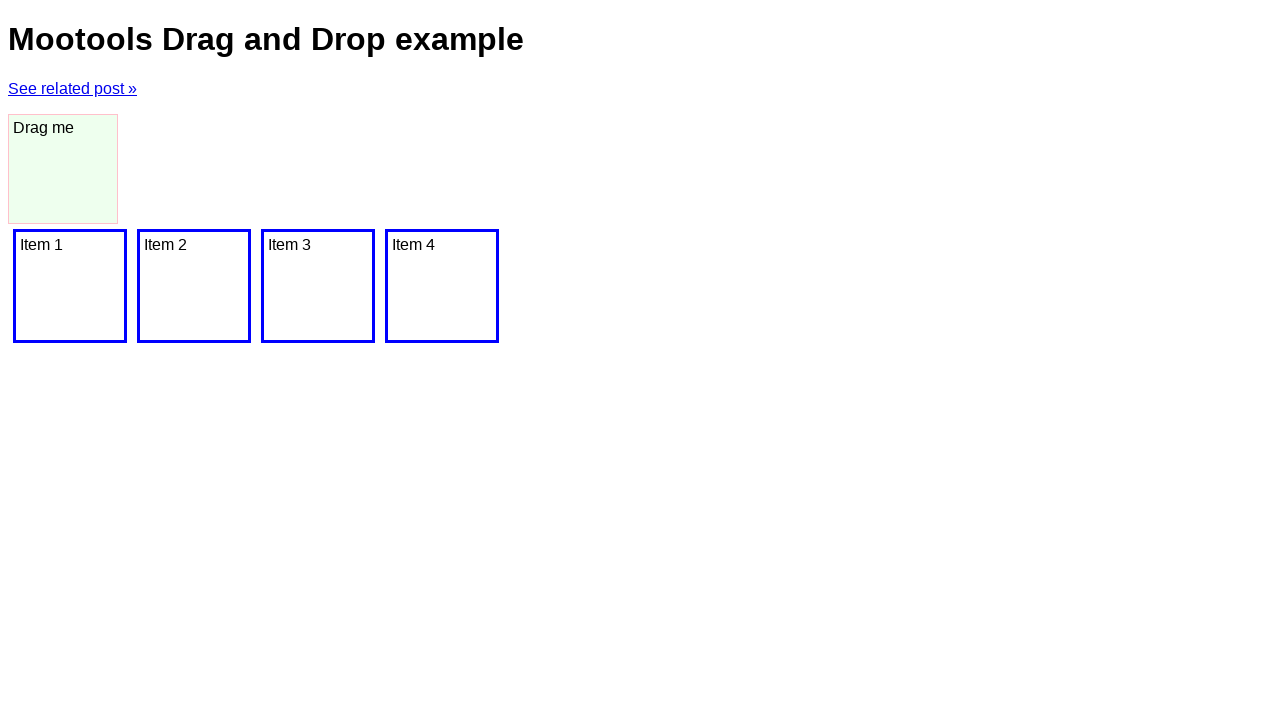

Located drag element with class 'drag'
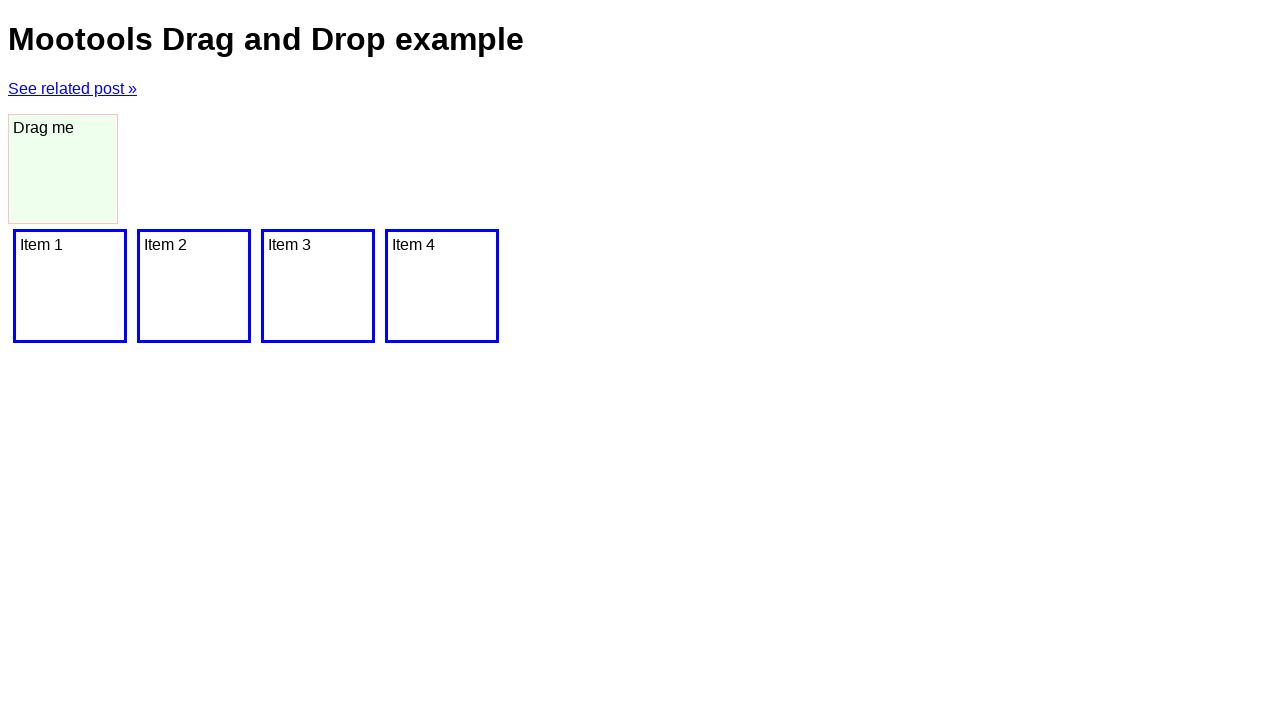

Located drop target element
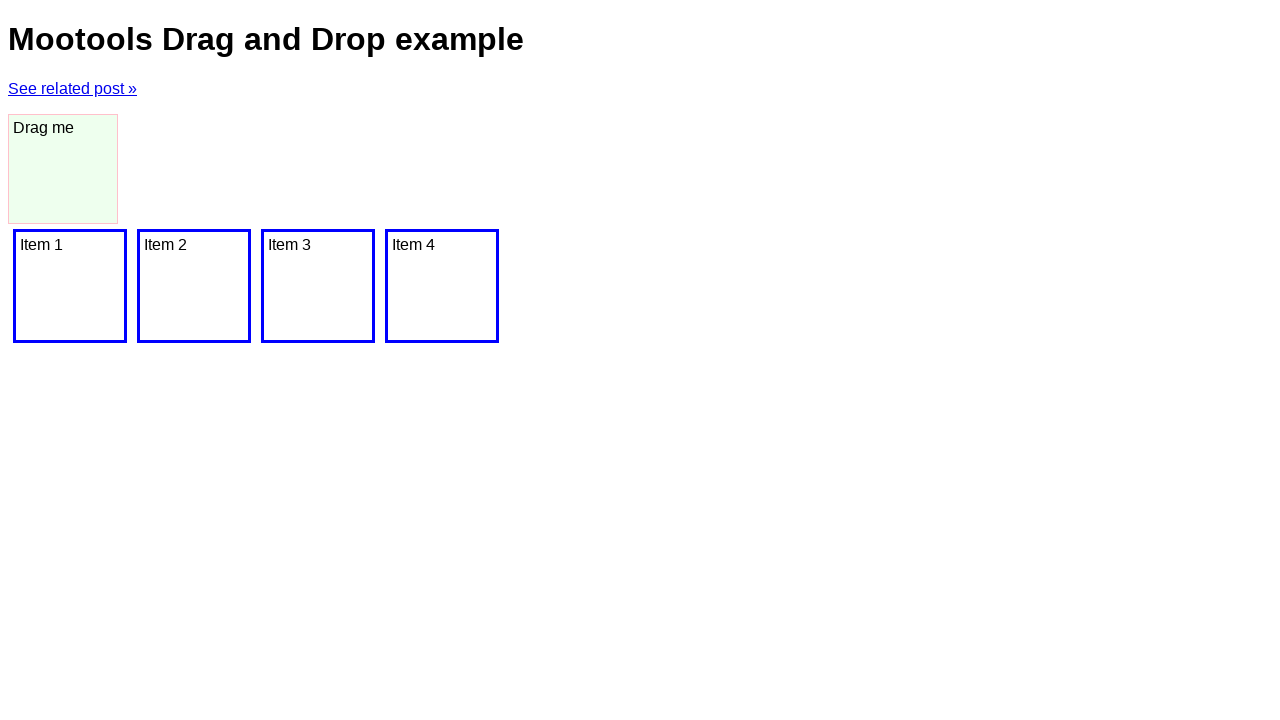

Dragged element to drop target at (70, 286)
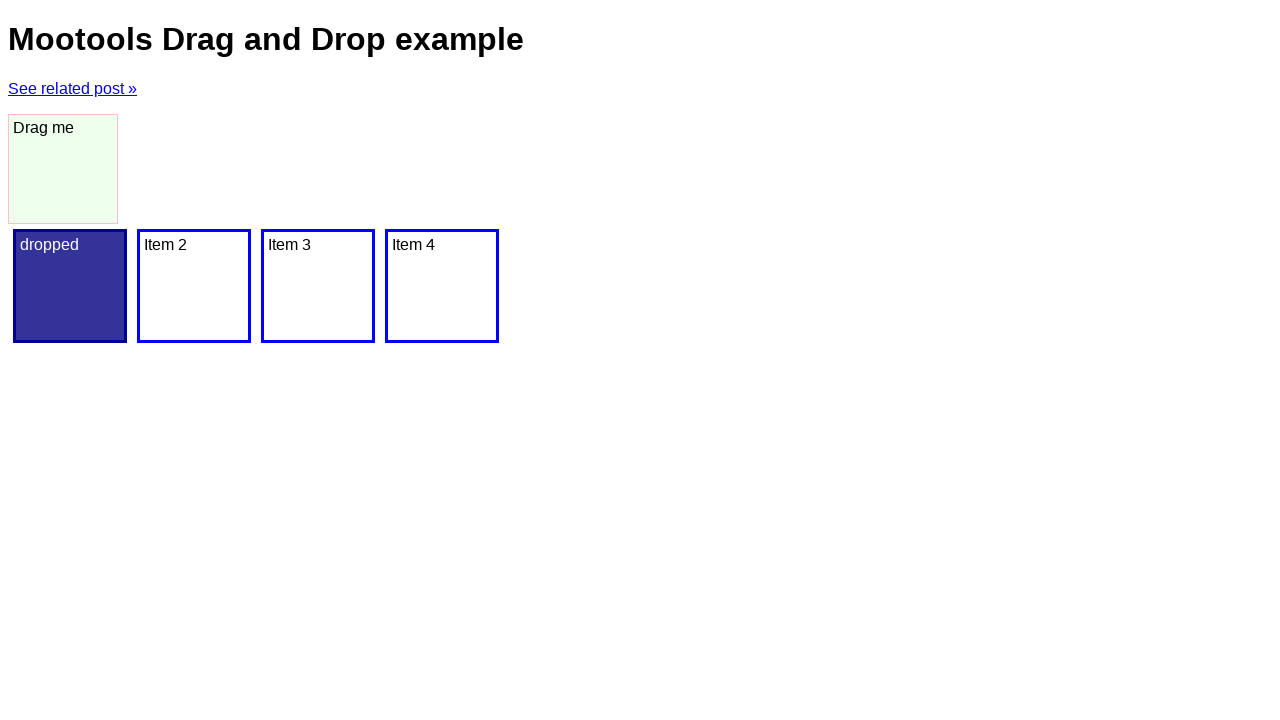

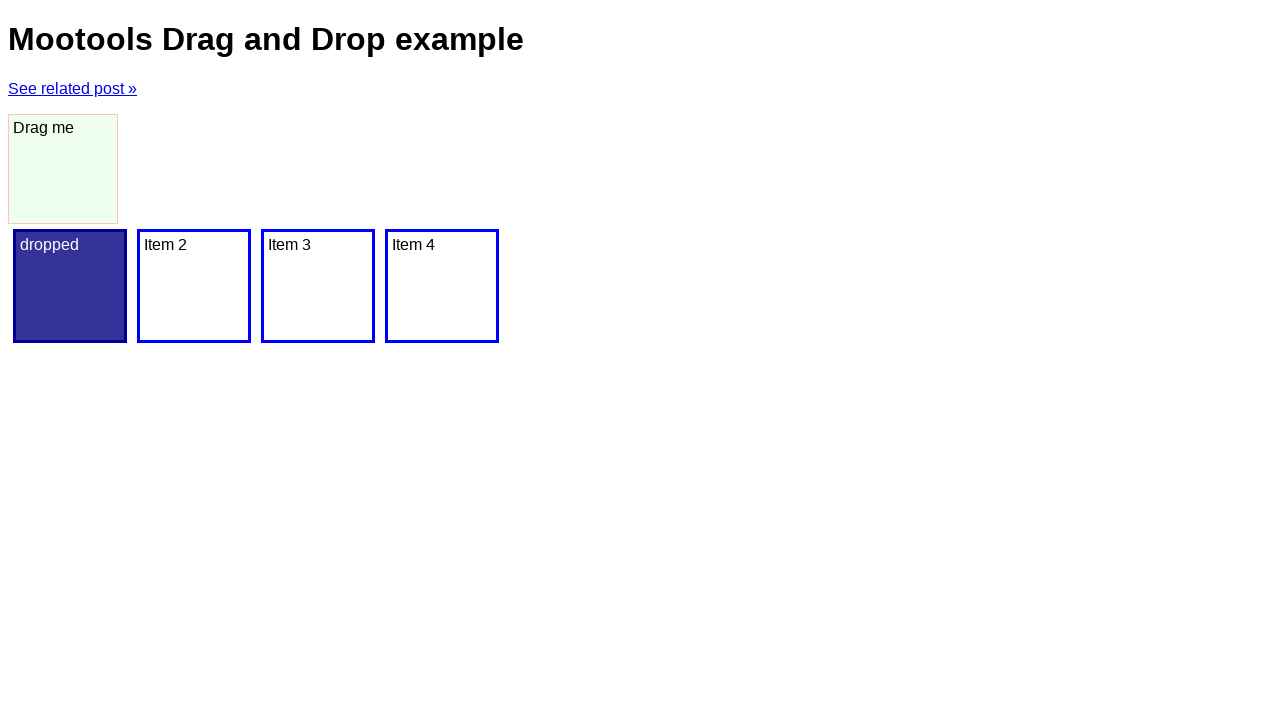